Tests a lead generation popup form by waiting for the popup to appear, filling in name, email, and phone fields, clicking the download button, and handling a potential OK confirmation button.

Starting URL: https://sales-inquiries.ae/axcapital/al-jazi/

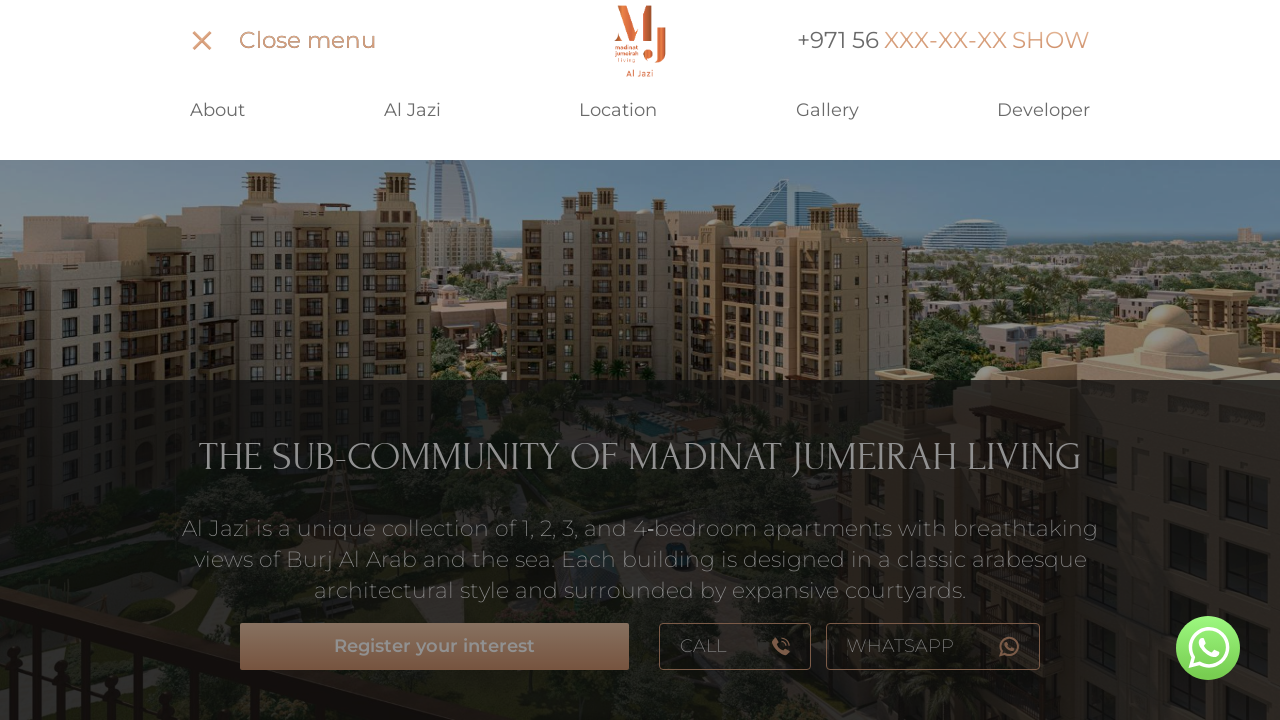

Lead generation popup modal appeared and became visible
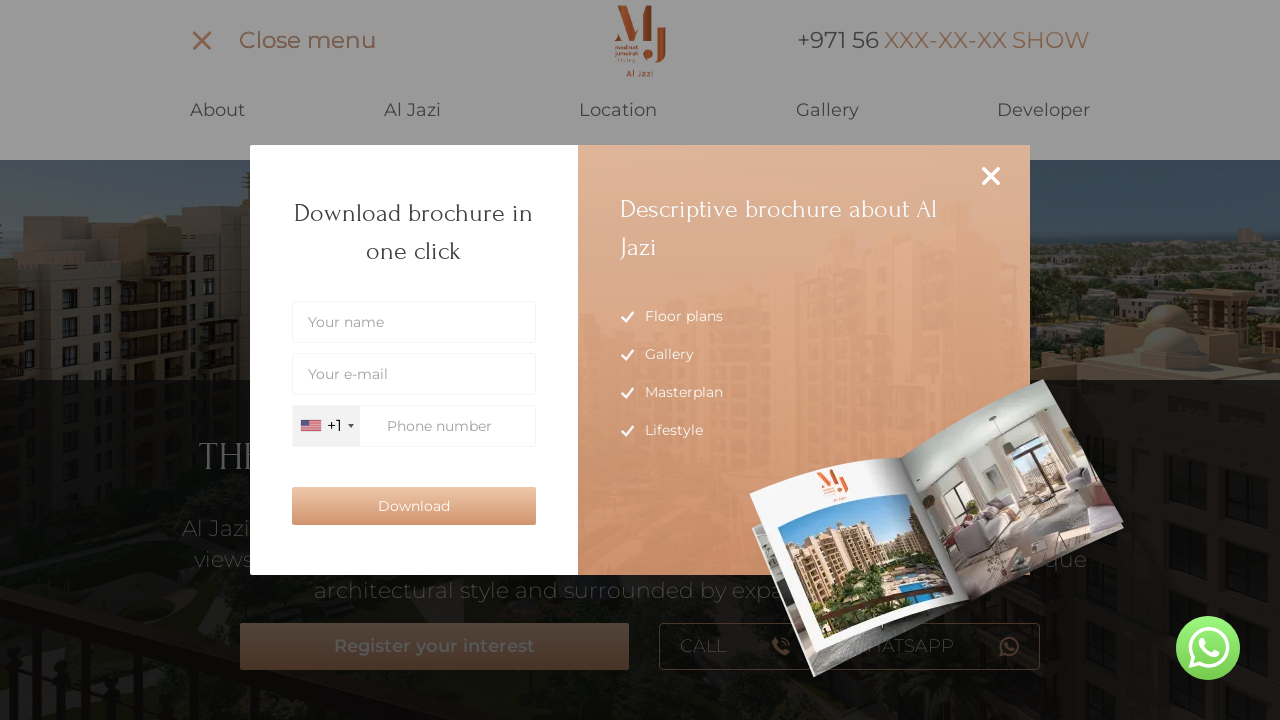

Filled name field with 'Marcus Thompson' on //*[@id="popupModal"]/div/div/div/div[1]/form/div[1]/input
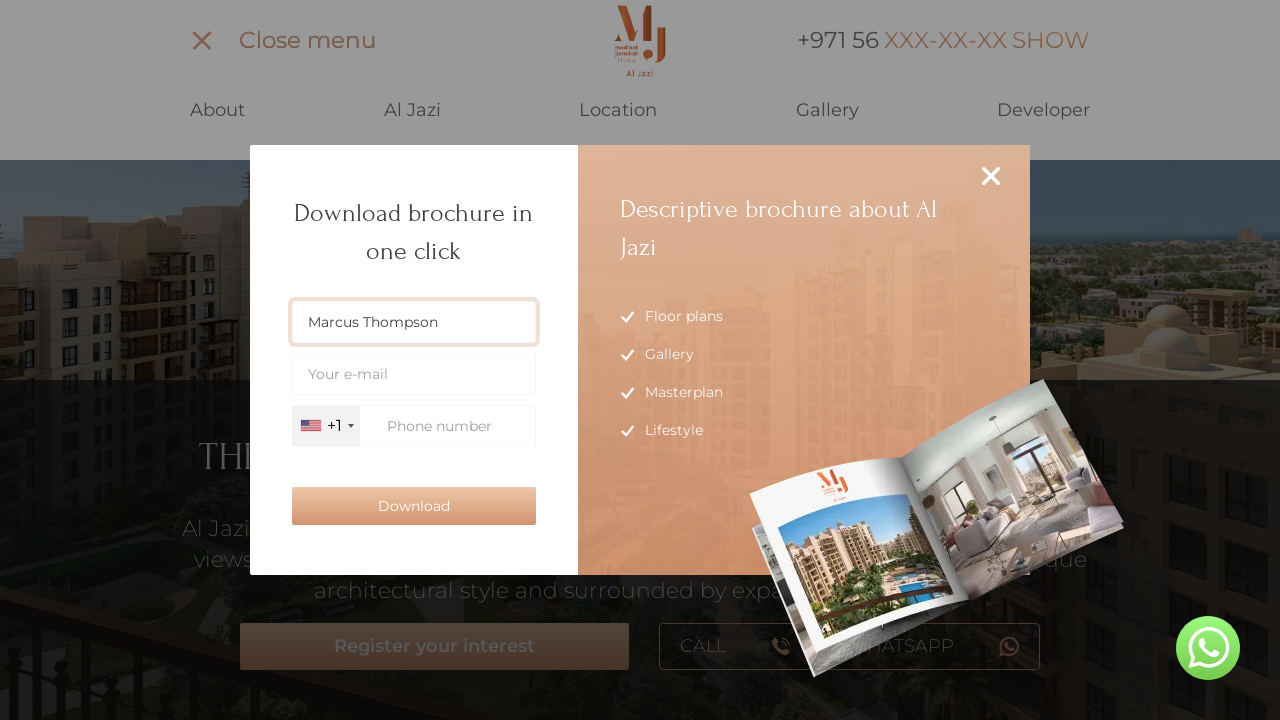

Filled email field with 'marcus.thompson@example.com' on //*[@id="popupModal"]/div/div/div/div[1]/form/div[2]/input
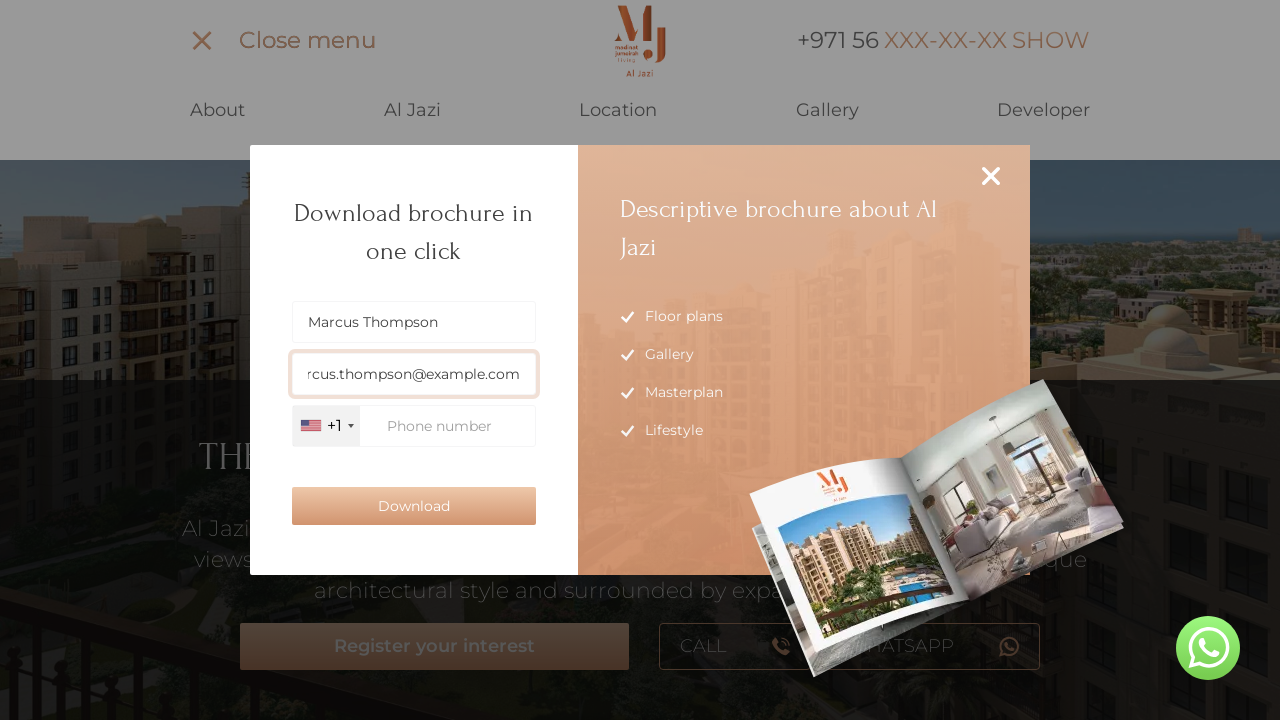

Filled phone field with '971501234567' on //*[@id="popupModal"]/div/div/div/div[1]/form/div[3]/div/input
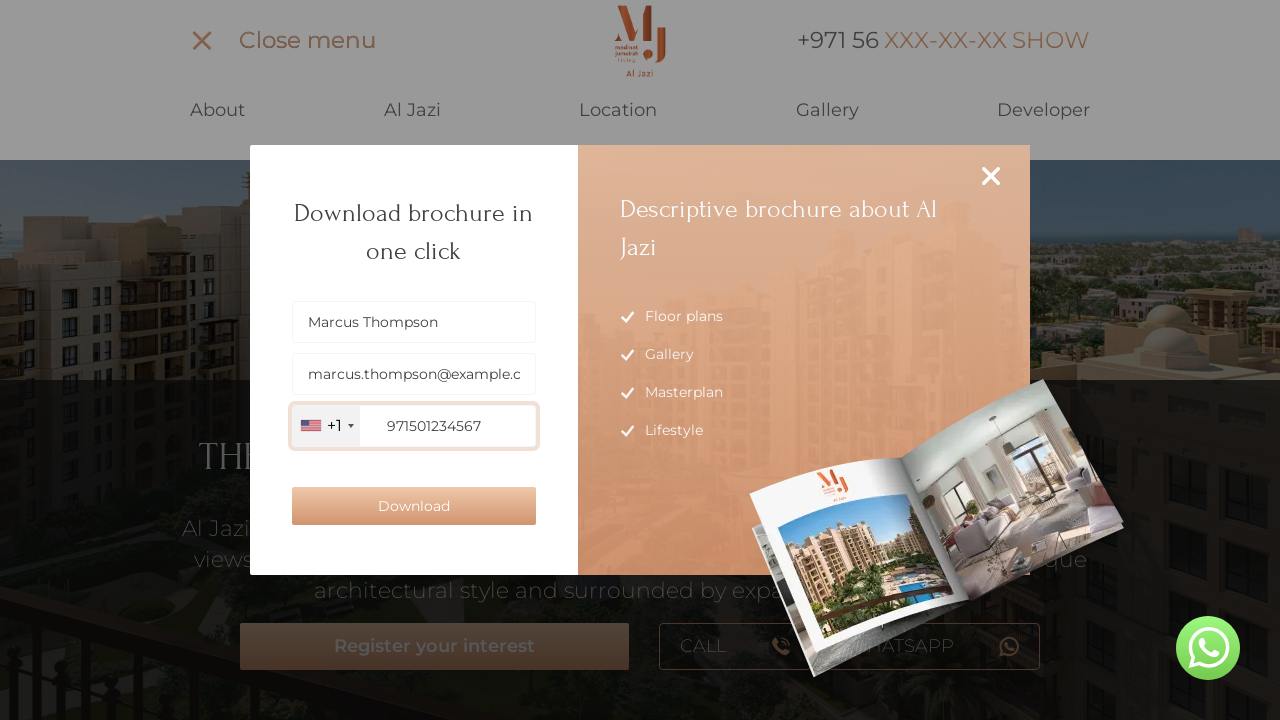

Clicked download button to submit form at (414, 506) on xpath=//*[@id="popupModal"]/div/div/div/div[1]/form/button
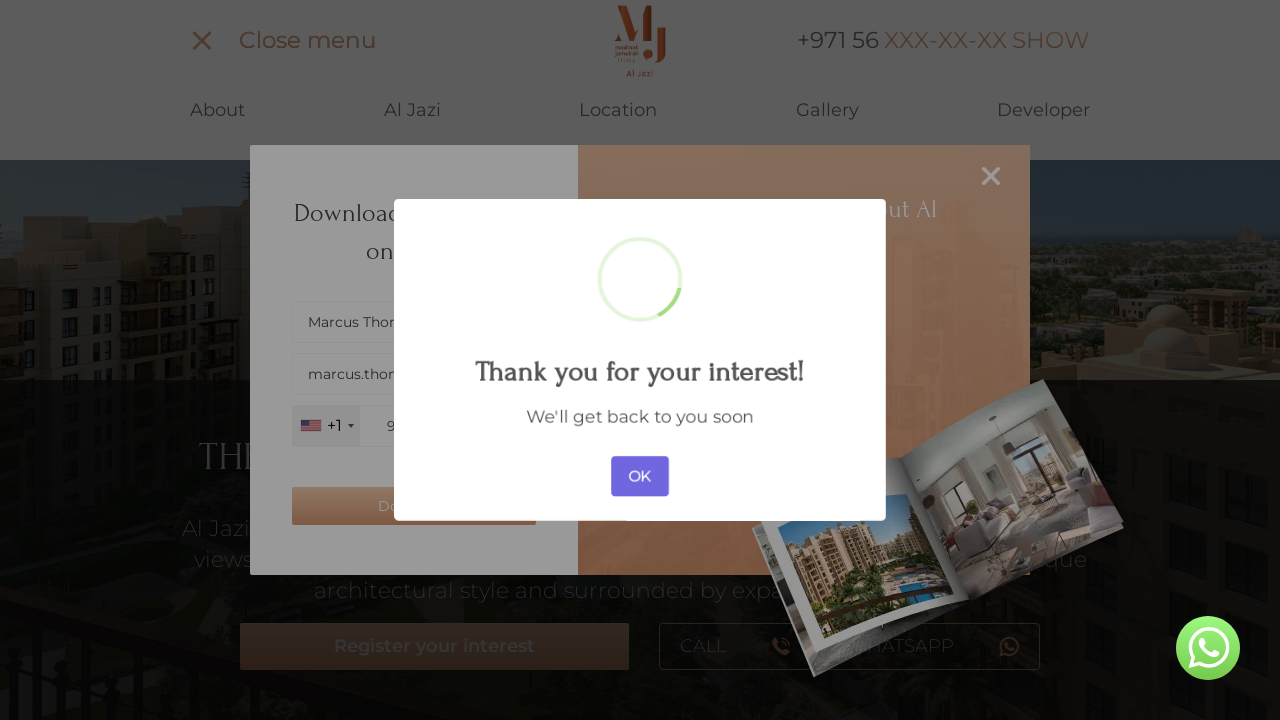

OK confirmation button appeared
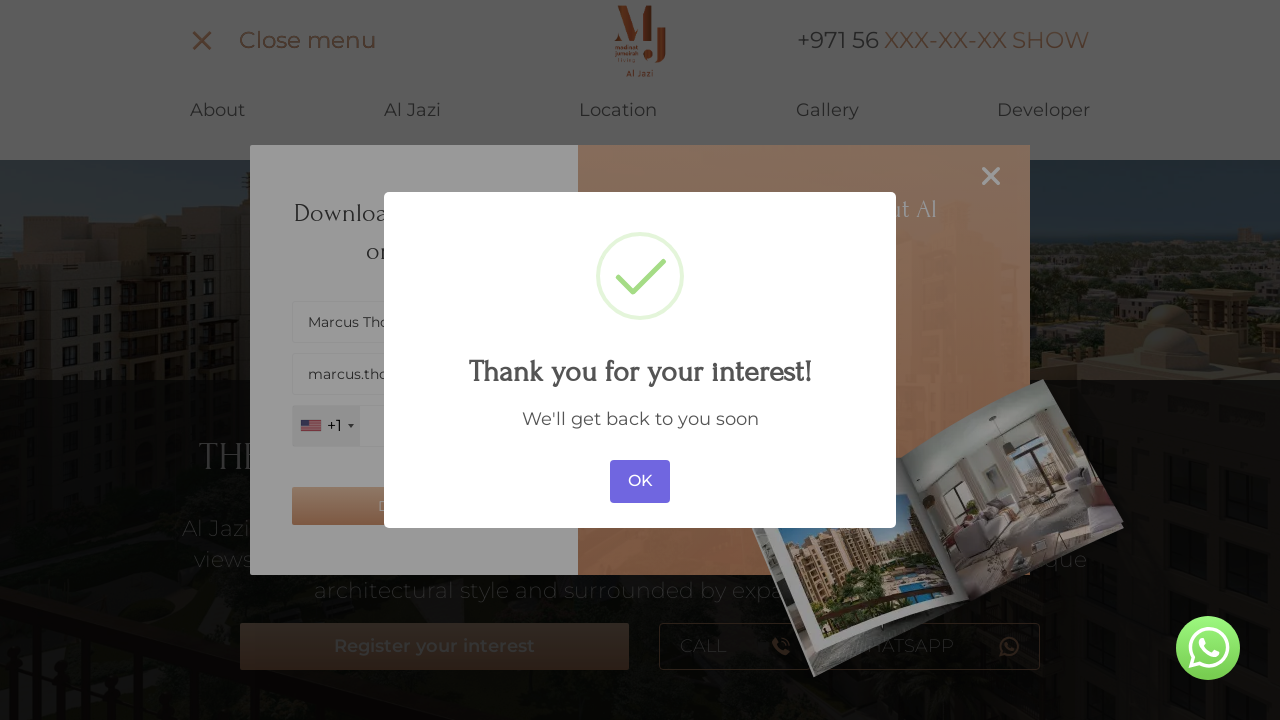

Clicked OK confirmation button at (640, 481) on xpath=//button[contains(text(), "OK")]
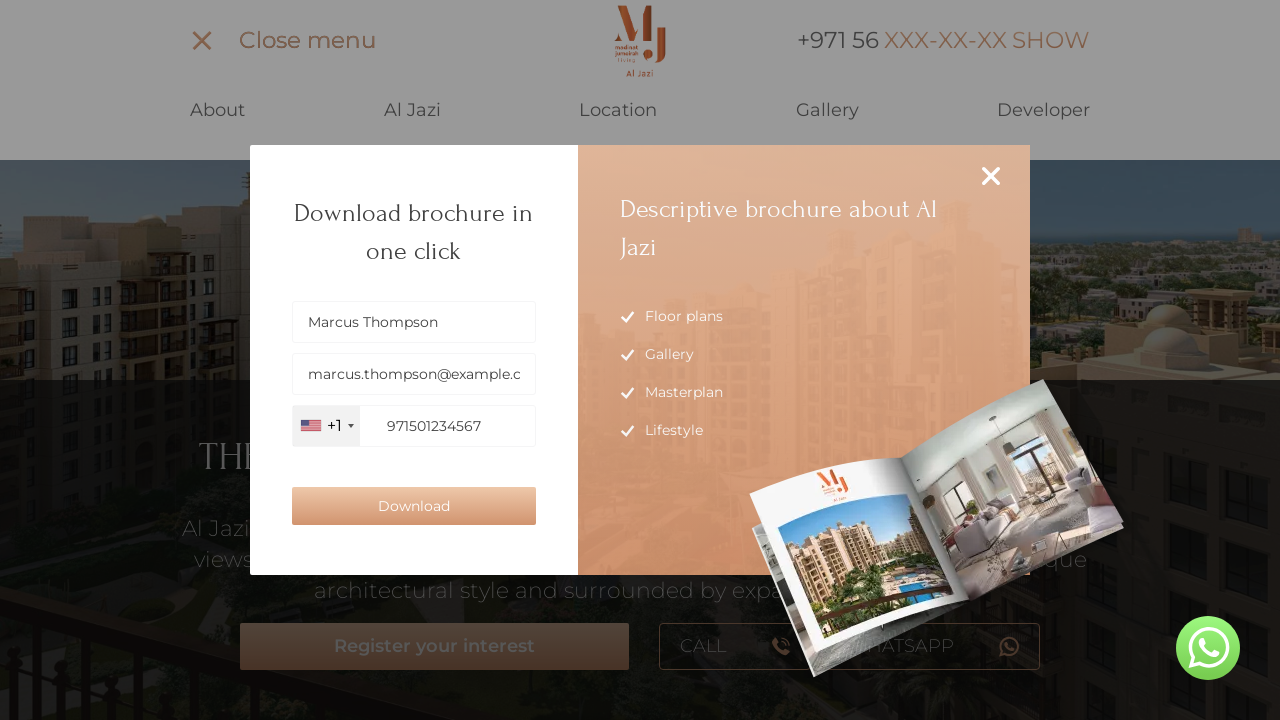

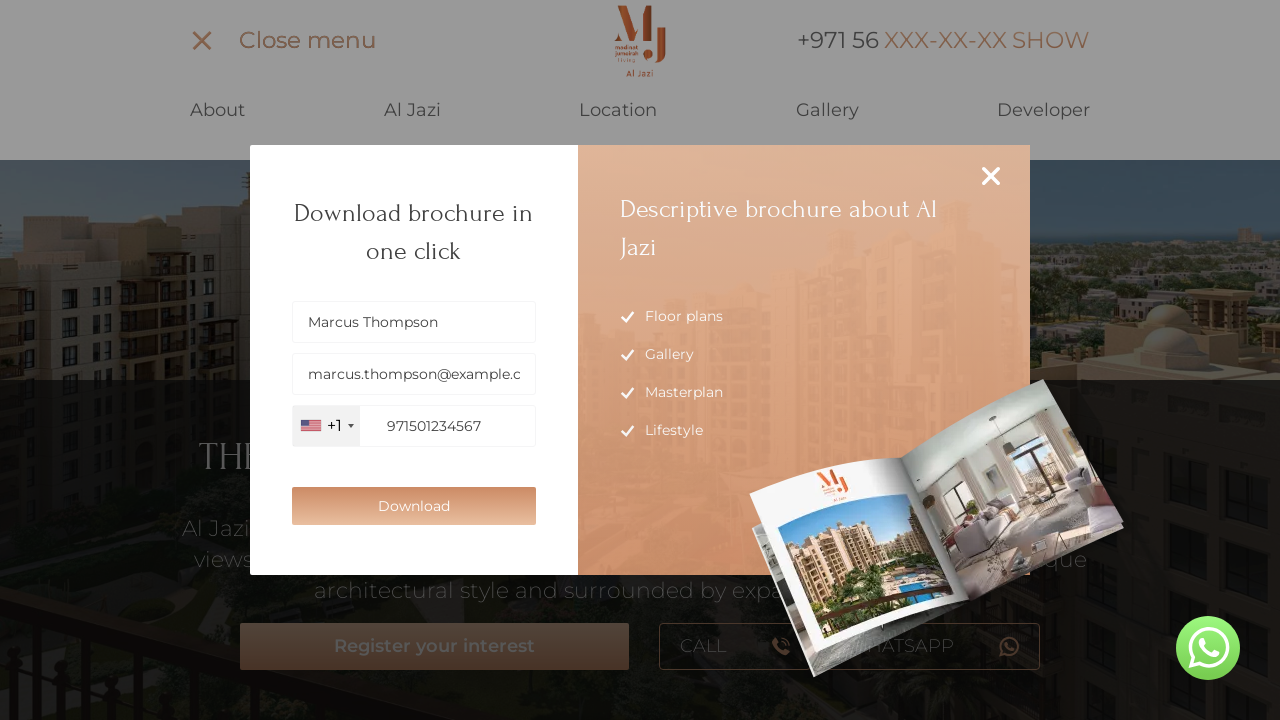